Tests button click functionality by iterating through all buttons on the page, clicking each one, and verifying the clicked button message appears.

Starting URL: https://test-with-me-app.vercel.app/learning/web-elements/elements/button

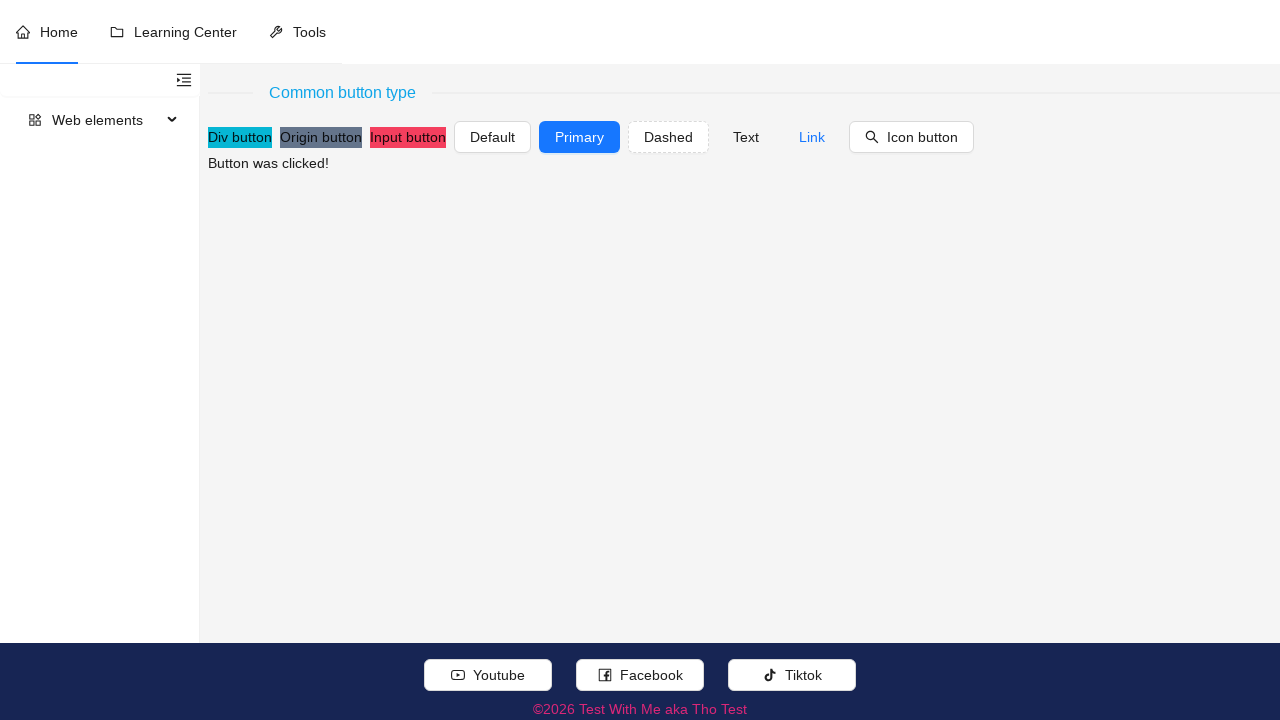

First button became visible, indicating button container loaded
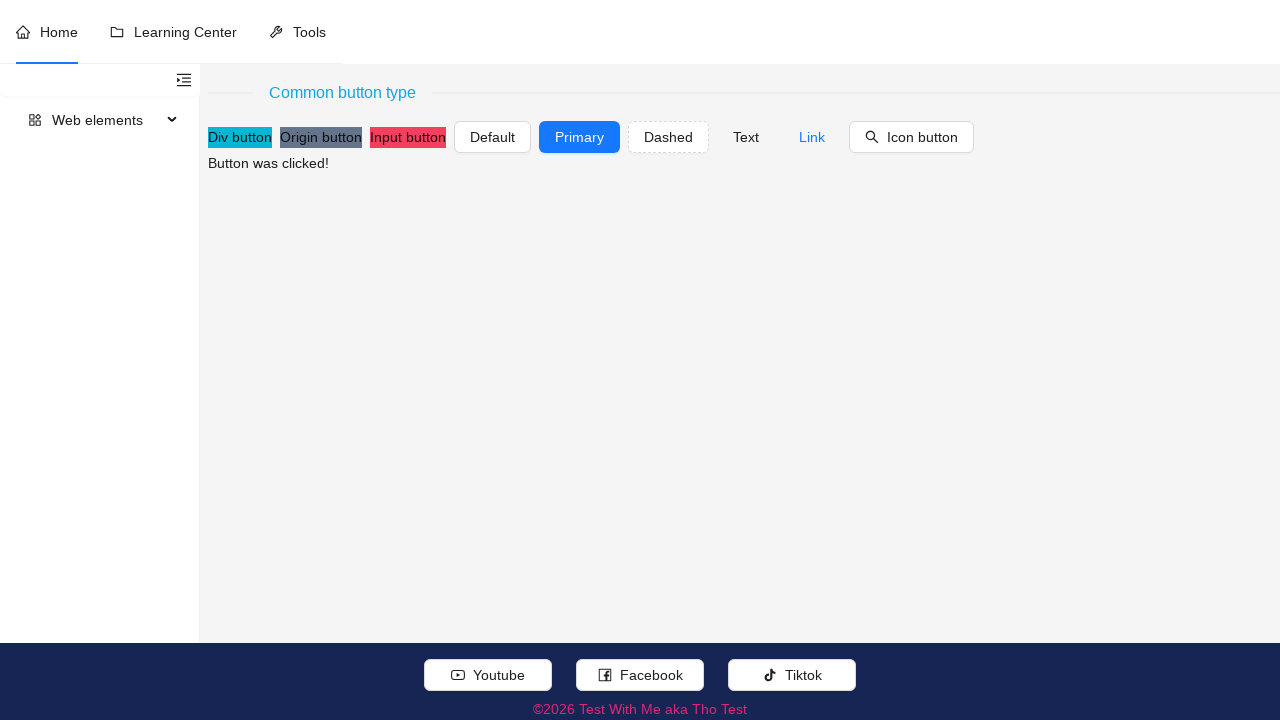

Clicked button 1 of 9 at (240, 137) on xpath=//div[contains(concat(' ',normalize-space(@class),' '),' ant-flex css-vryr
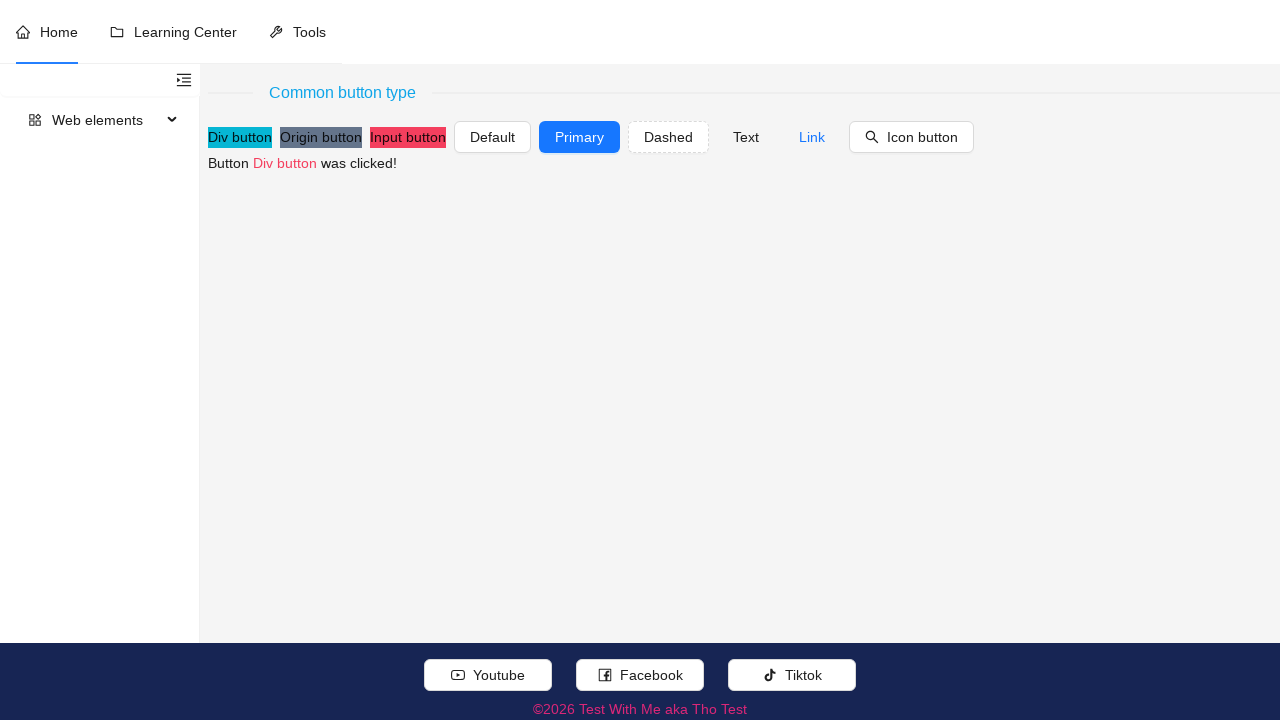

Verified 'Button was clicked!' message appeared for button 1
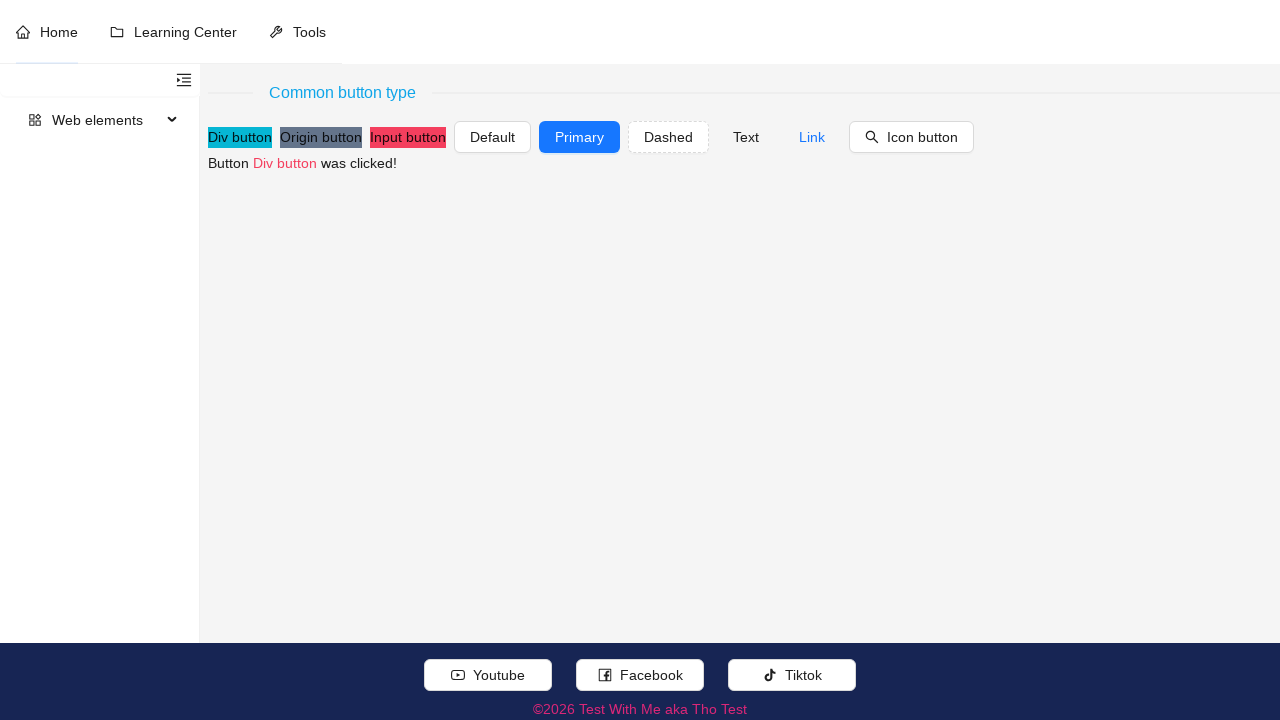

Clicked button 2 of 9 at (321, 137) on xpath=//div[contains(concat(' ',normalize-space(@class),' '),' ant-flex css-vryr
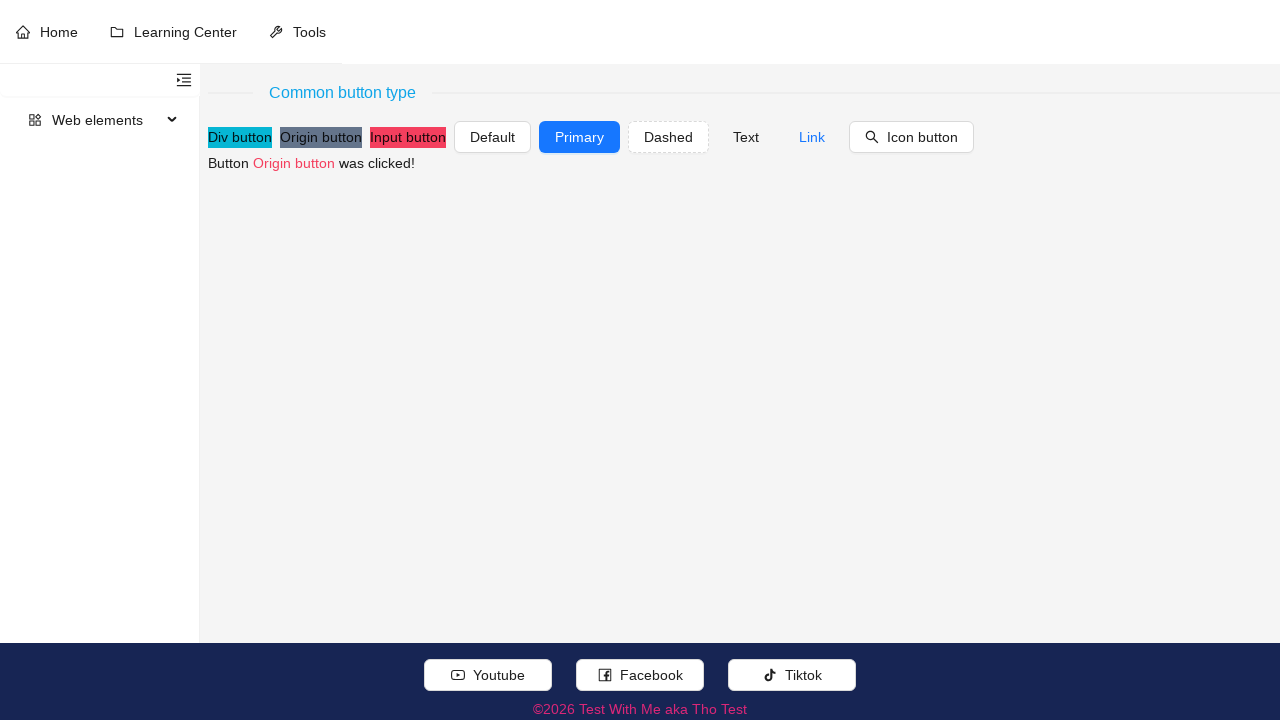

Verified 'Button was clicked!' message appeared for button 2
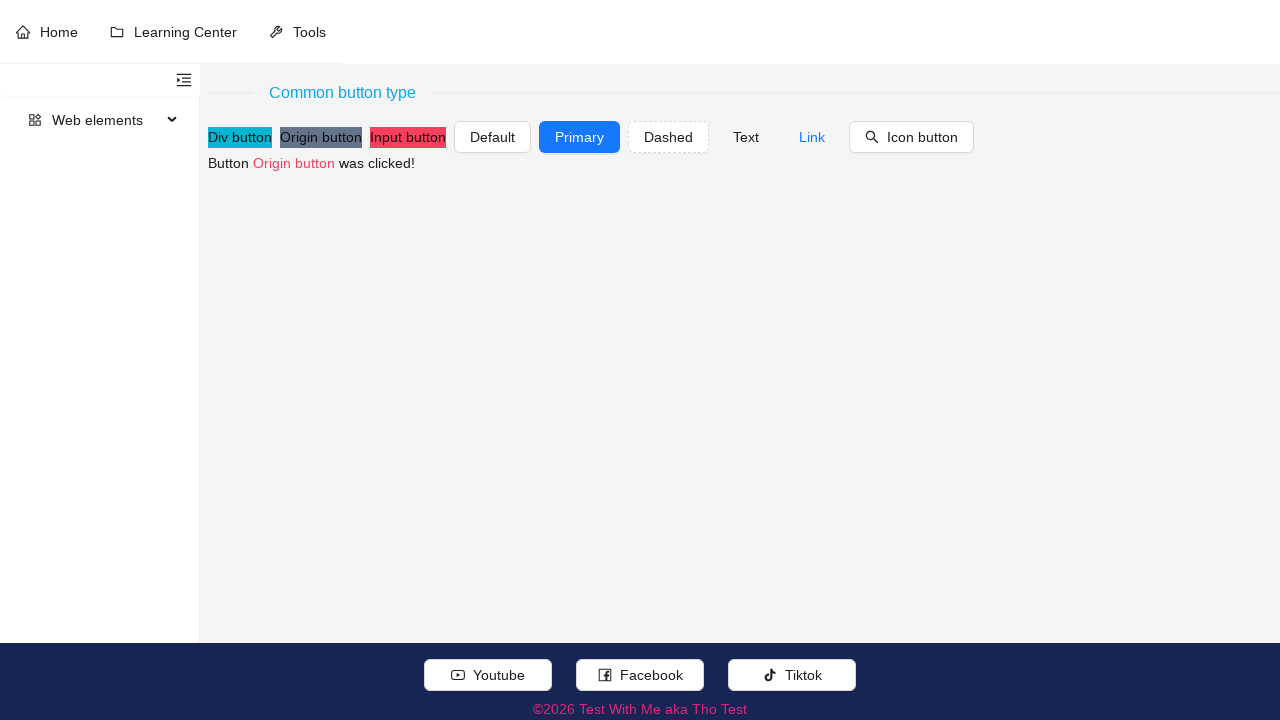

Clicked button 3 of 9 at (408, 137) on xpath=//div[contains(concat(' ',normalize-space(@class),' '),' ant-flex css-vryr
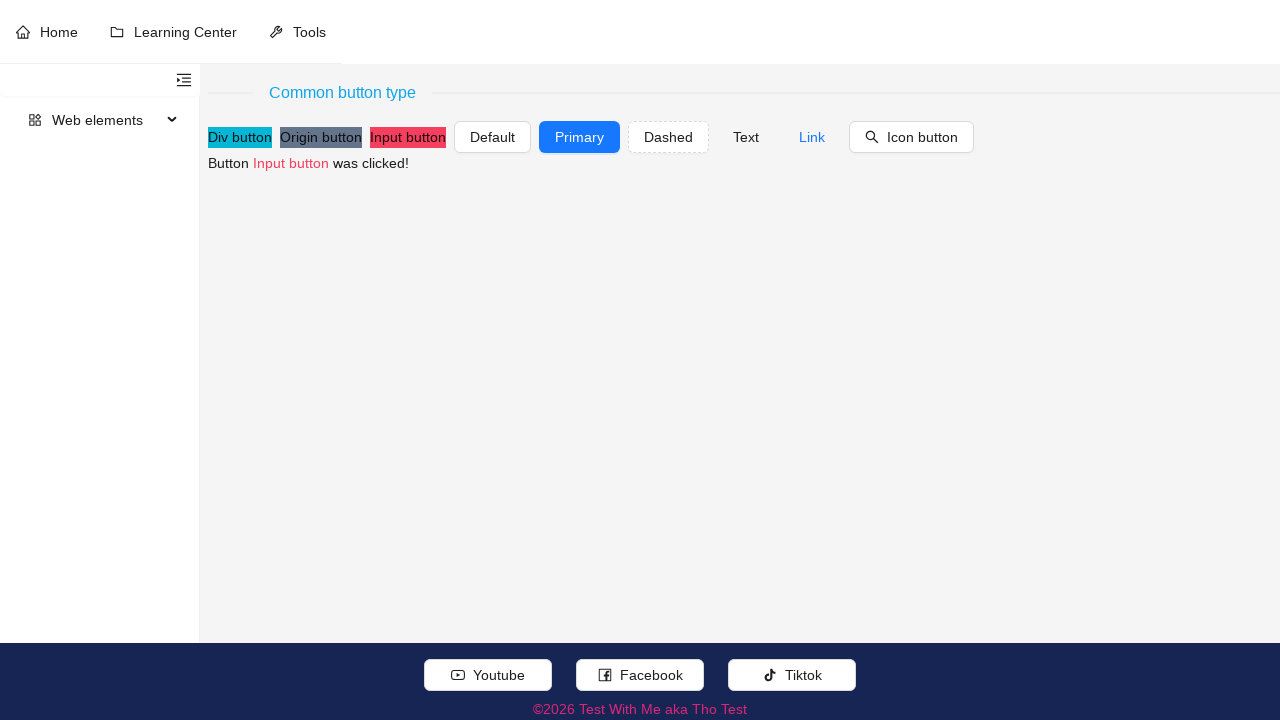

Verified 'Button was clicked!' message appeared for button 3
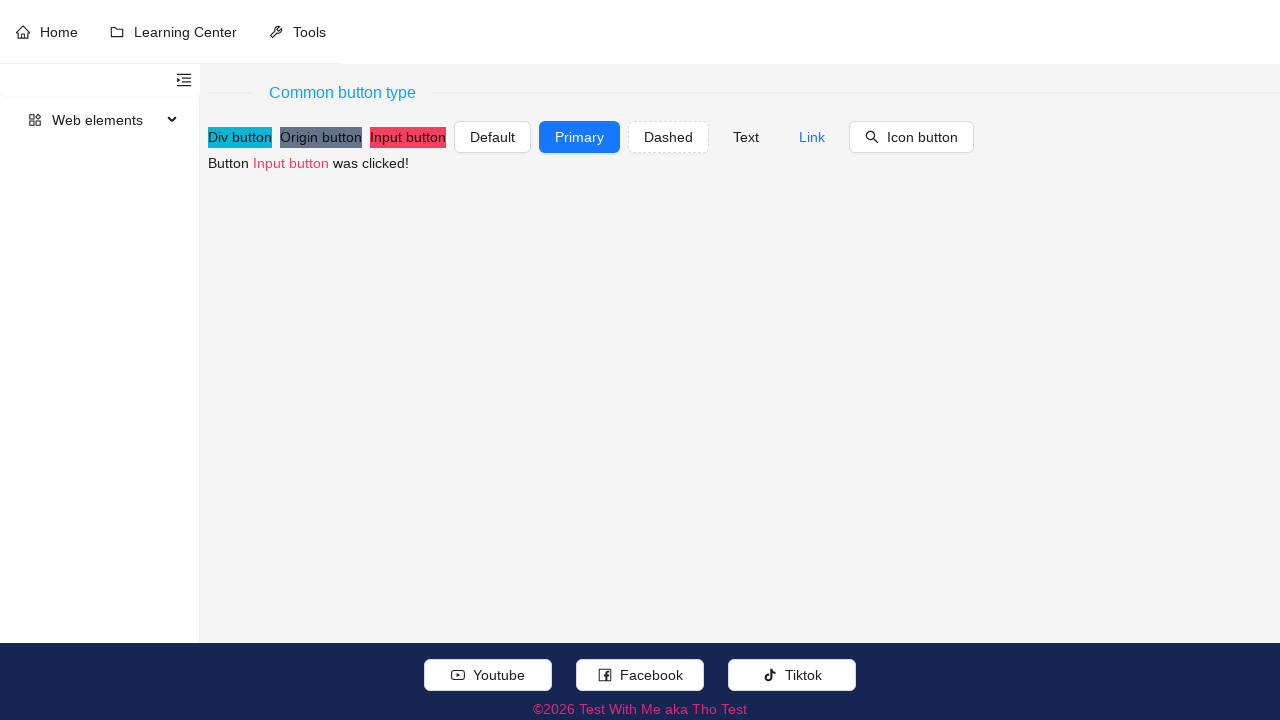

Clicked button 4 of 9 at (492, 137) on xpath=//div[contains(concat(' ',normalize-space(@class),' '),' ant-flex css-vryr
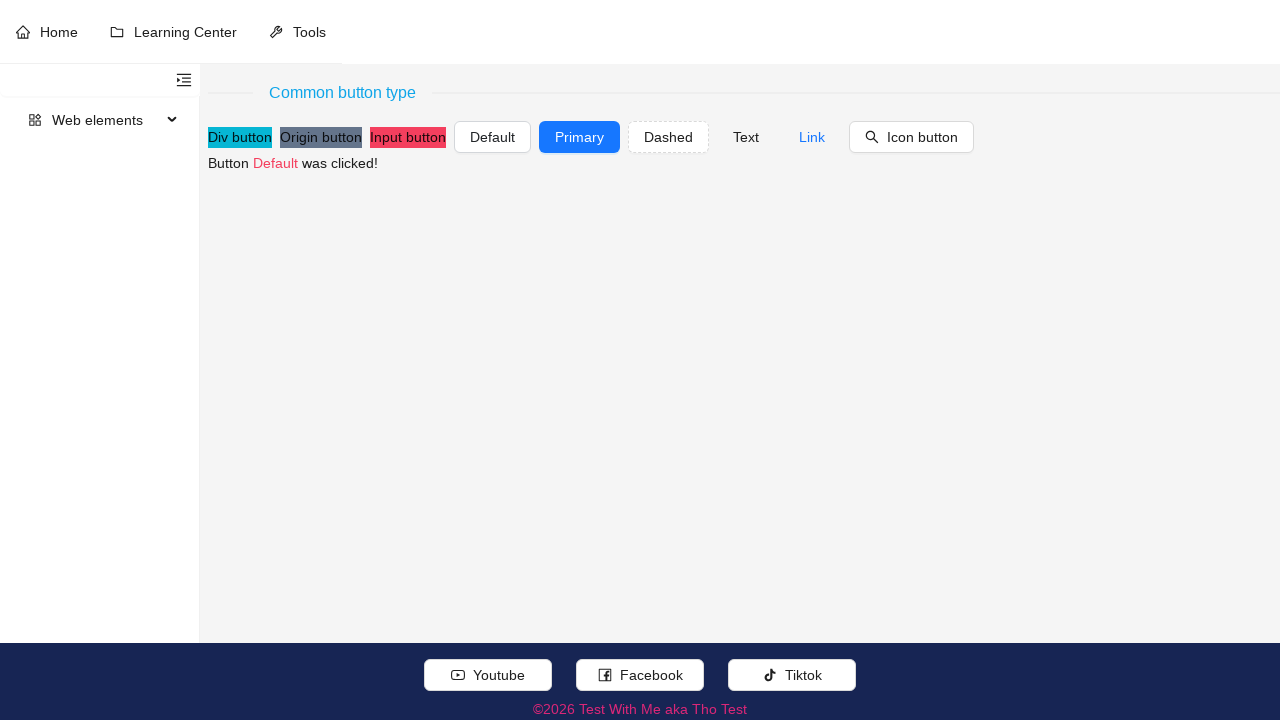

Verified 'Button was clicked!' message appeared for button 4
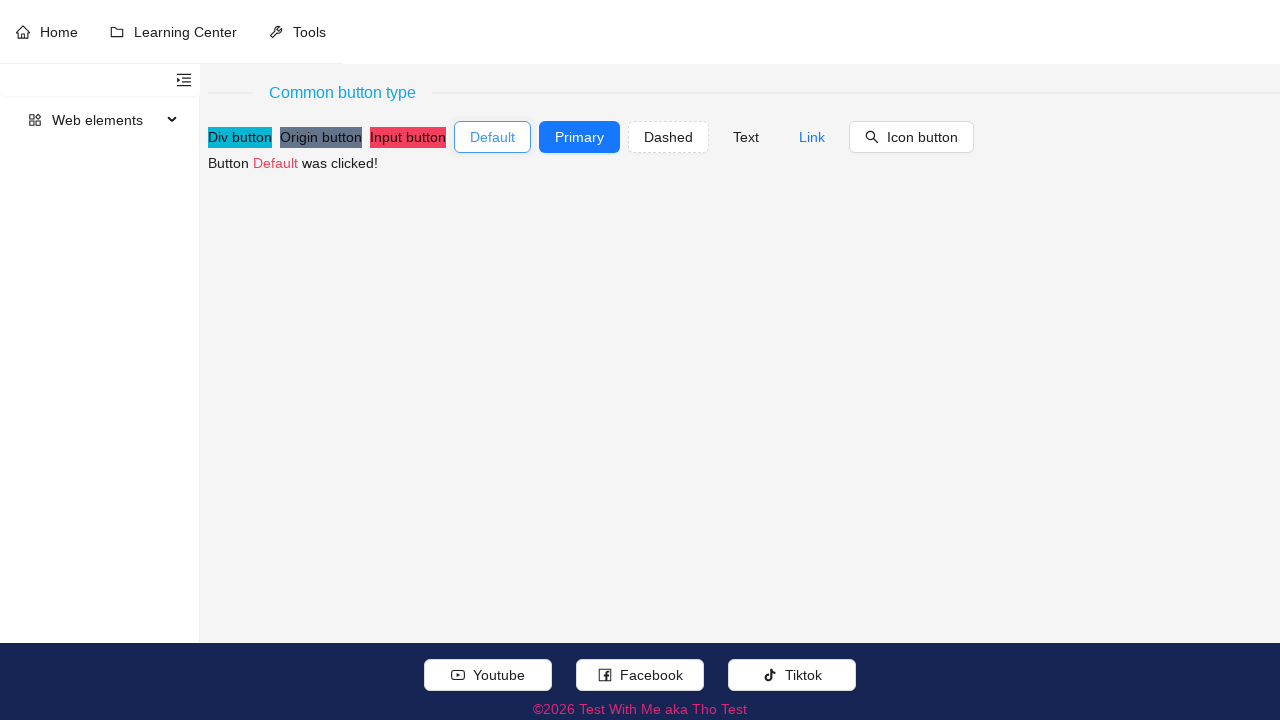

Clicked button 5 of 9 at (580, 137) on xpath=//div[contains(concat(' ',normalize-space(@class),' '),' ant-flex css-vryr
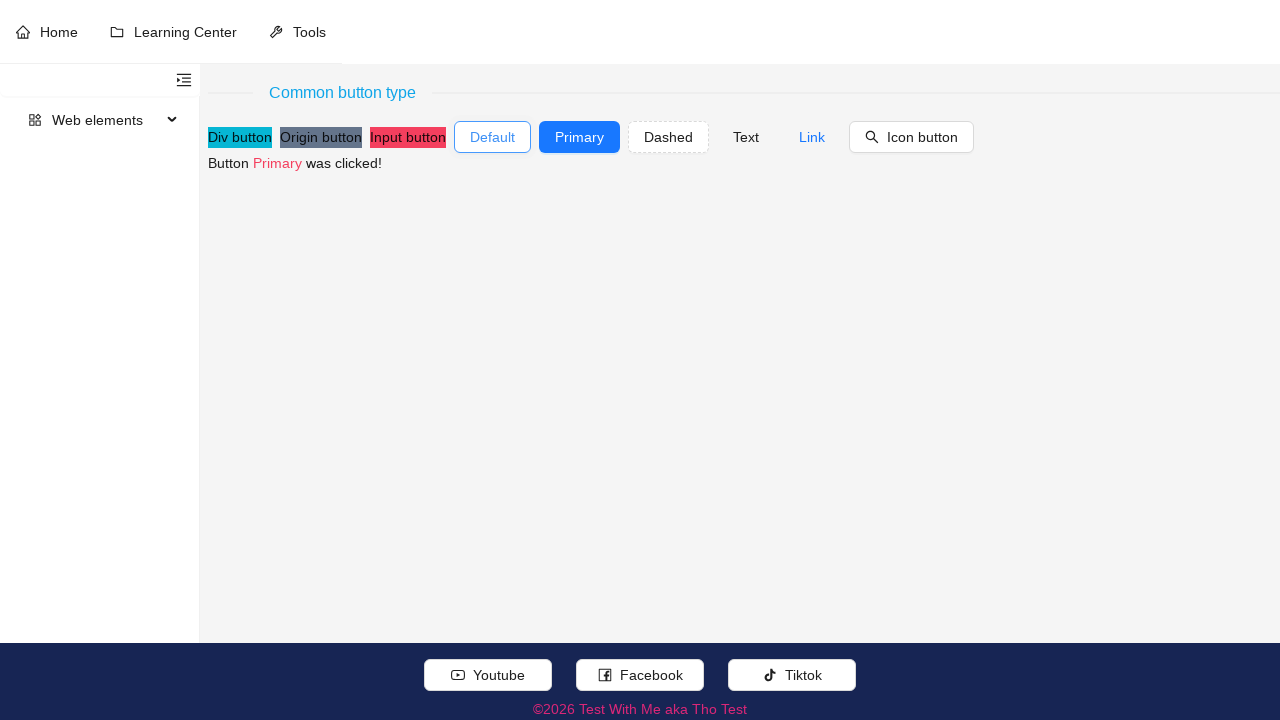

Verified 'Button was clicked!' message appeared for button 5
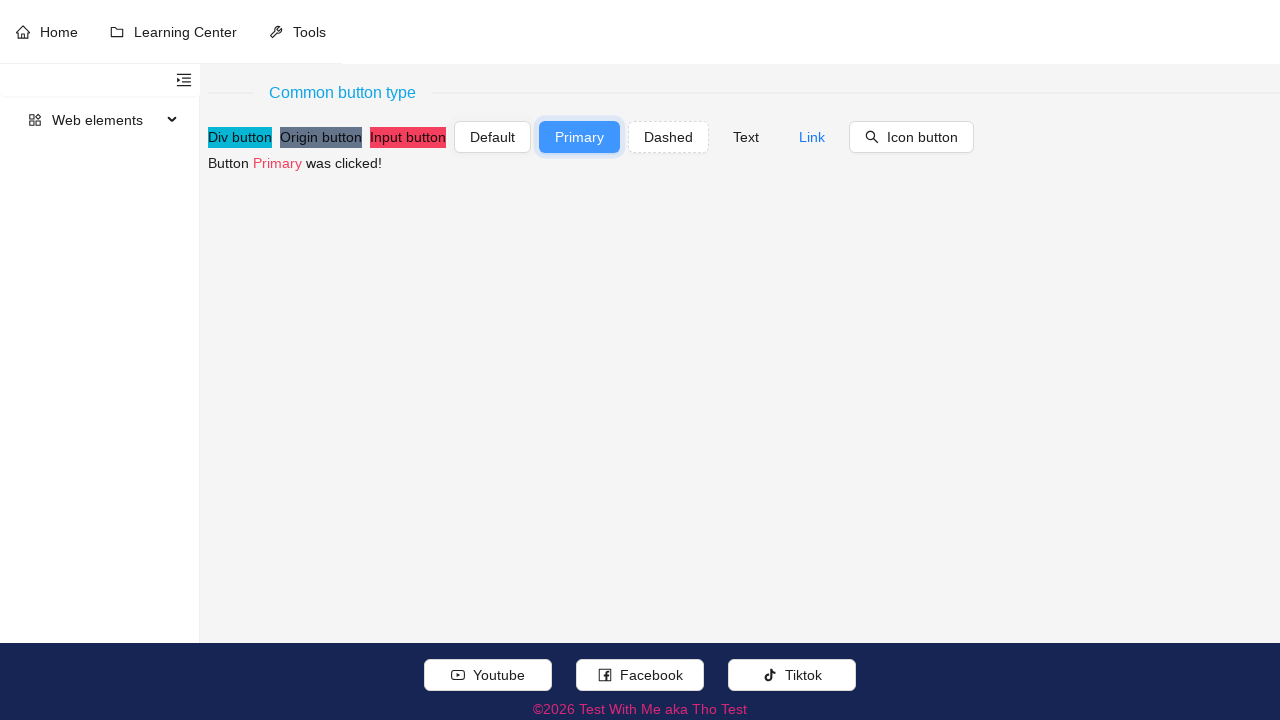

Clicked button 6 of 9 at (668, 137) on xpath=//div[contains(concat(' ',normalize-space(@class),' '),' ant-flex css-vryr
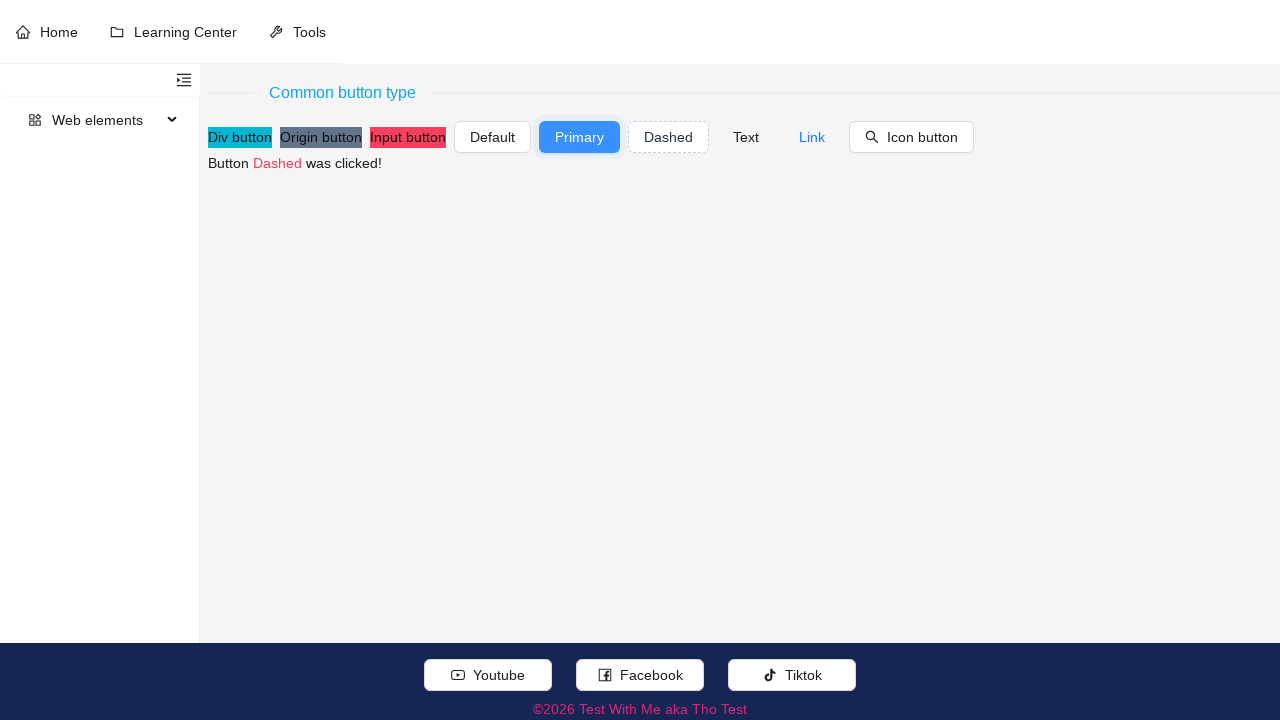

Verified 'Button was clicked!' message appeared for button 6
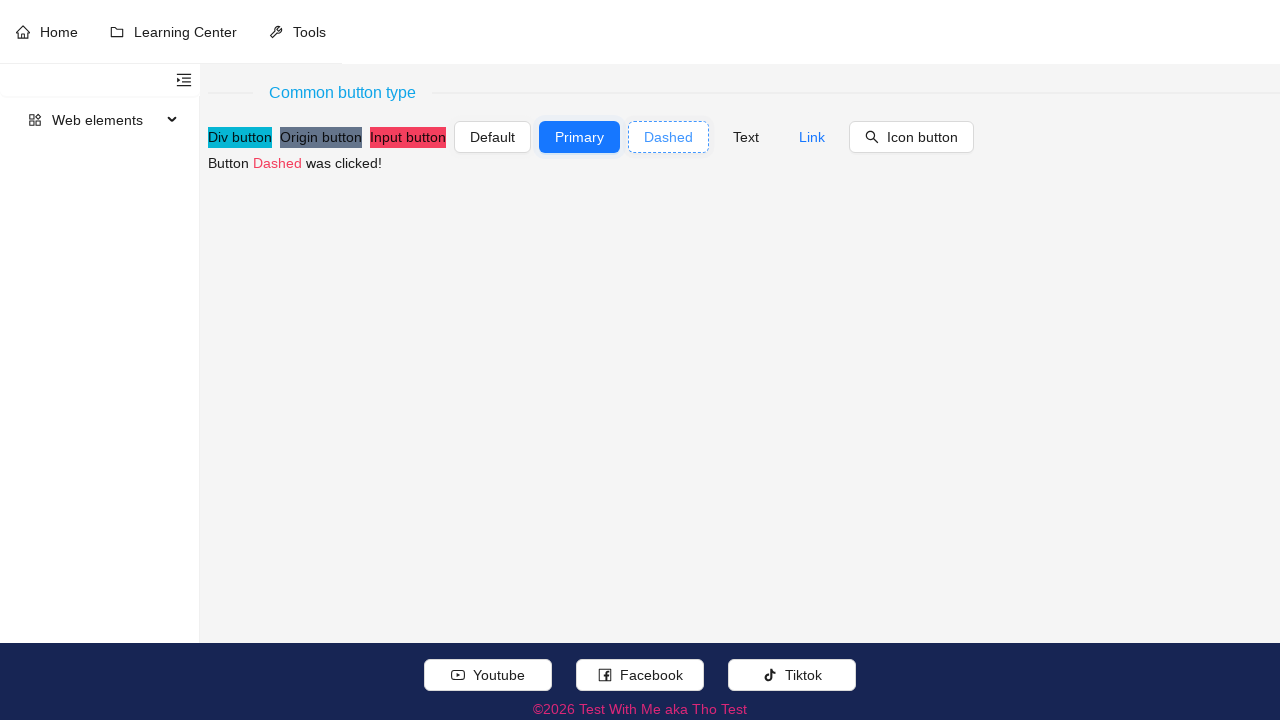

Clicked button 7 of 9 at (746, 137) on xpath=//div[contains(concat(' ',normalize-space(@class),' '),' ant-flex css-vryr
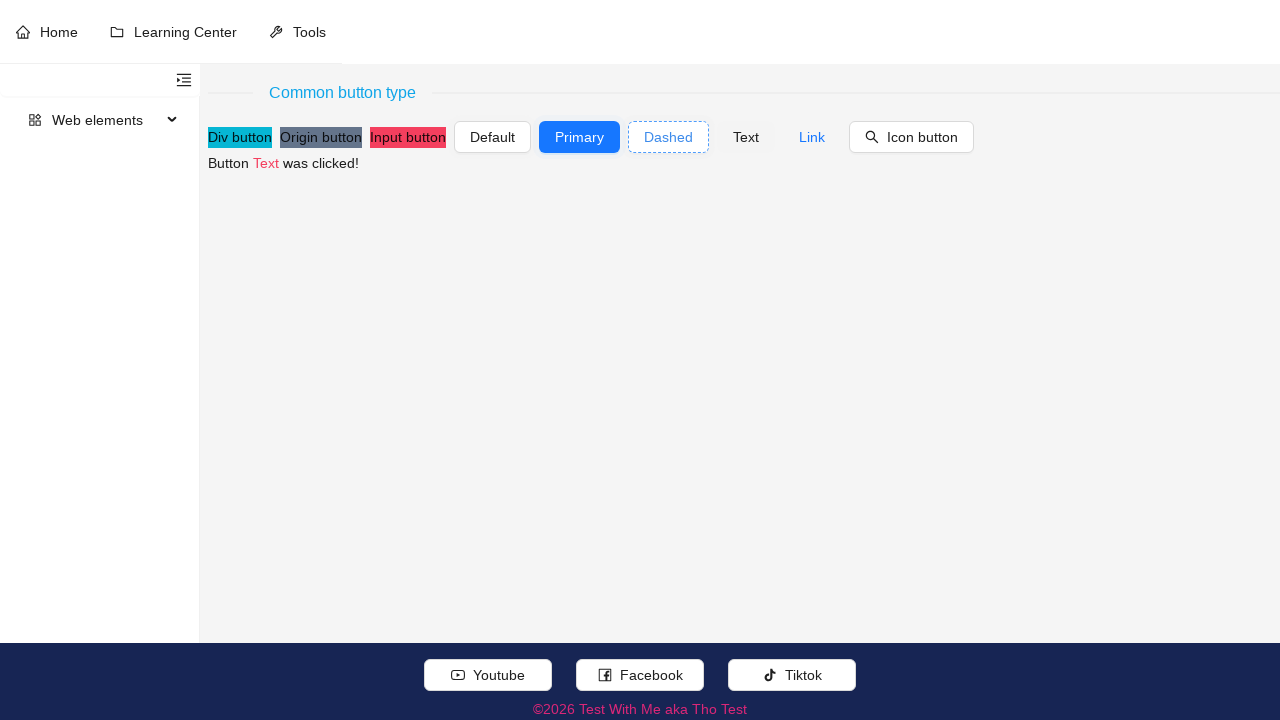

Verified 'Button was clicked!' message appeared for button 7
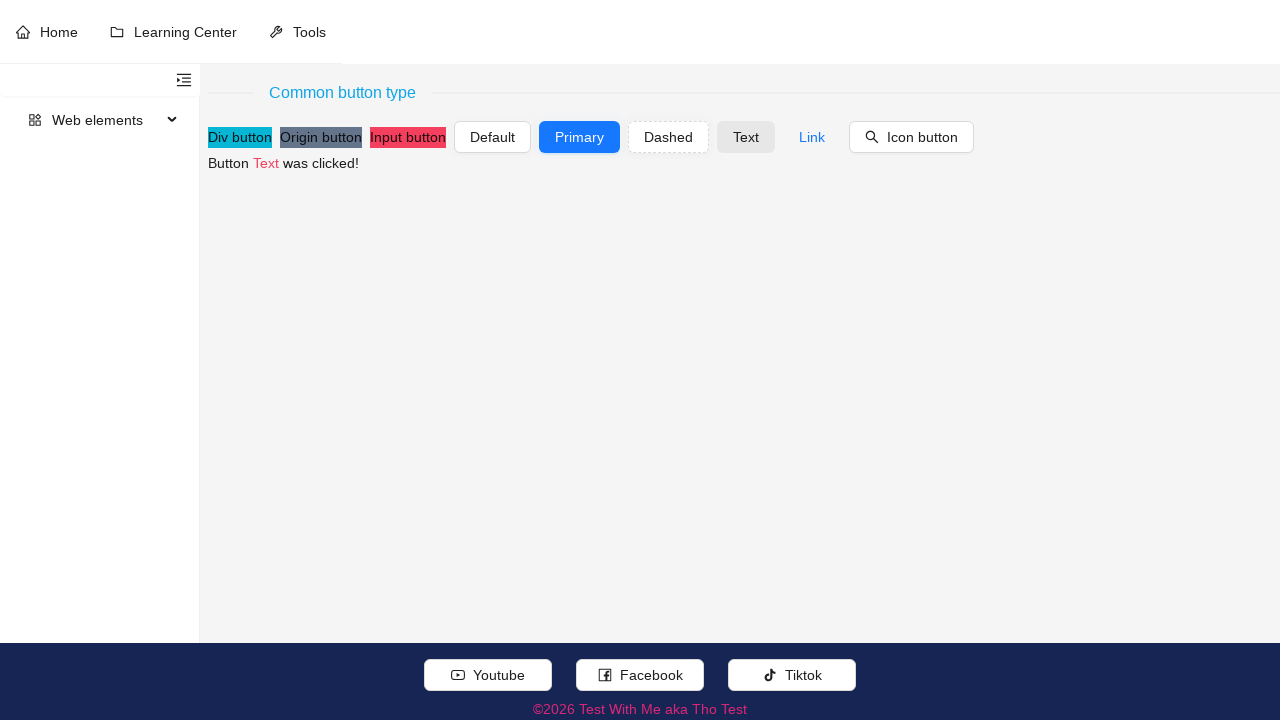

Clicked button 8 of 9 at (812, 137) on xpath=//div[contains(concat(' ',normalize-space(@class),' '),' ant-flex css-vryr
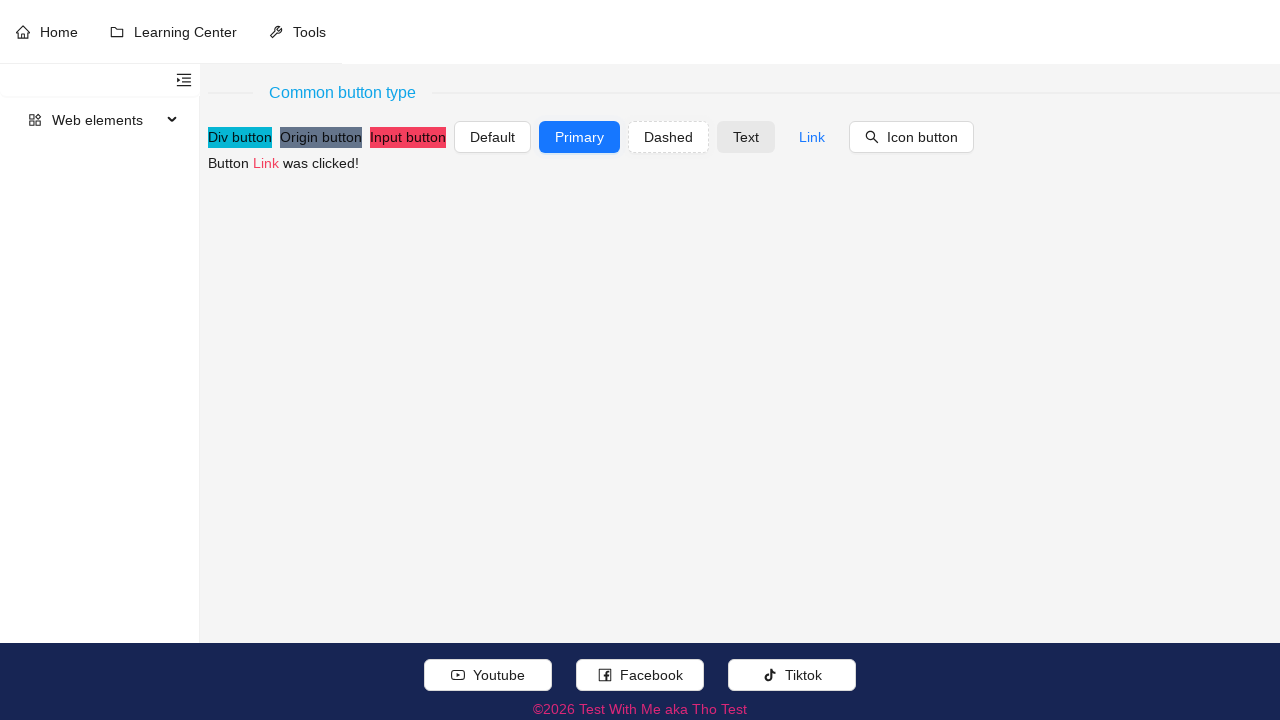

Verified 'Button was clicked!' message appeared for button 8
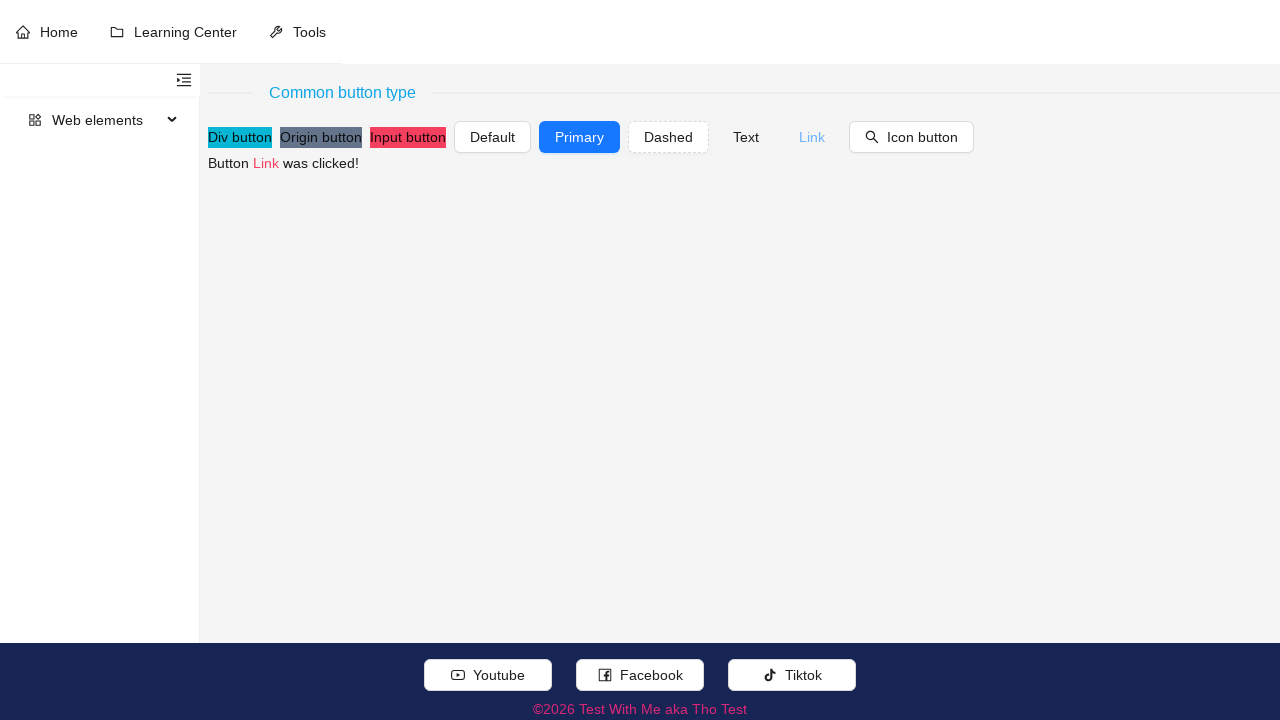

Clicked button 9 of 9 at (912, 137) on xpath=//div[contains(concat(' ',normalize-space(@class),' '),' ant-flex css-vryr
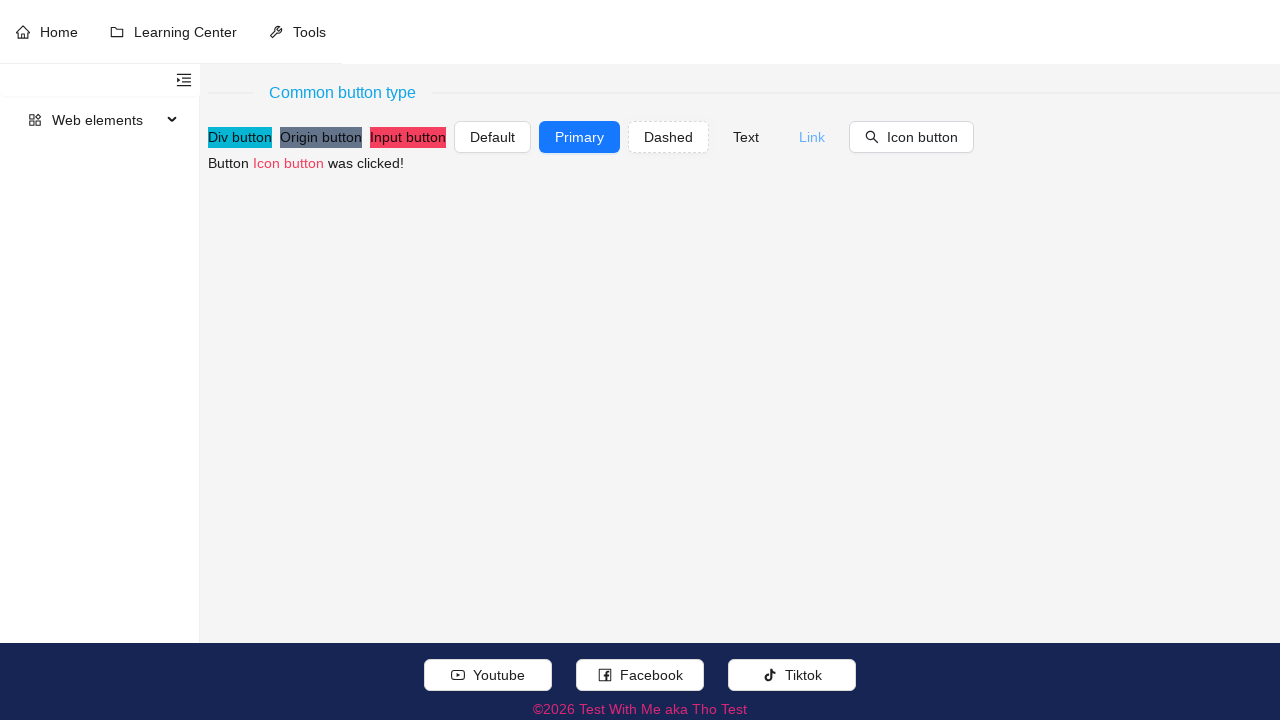

Verified 'Button was clicked!' message appeared for button 9
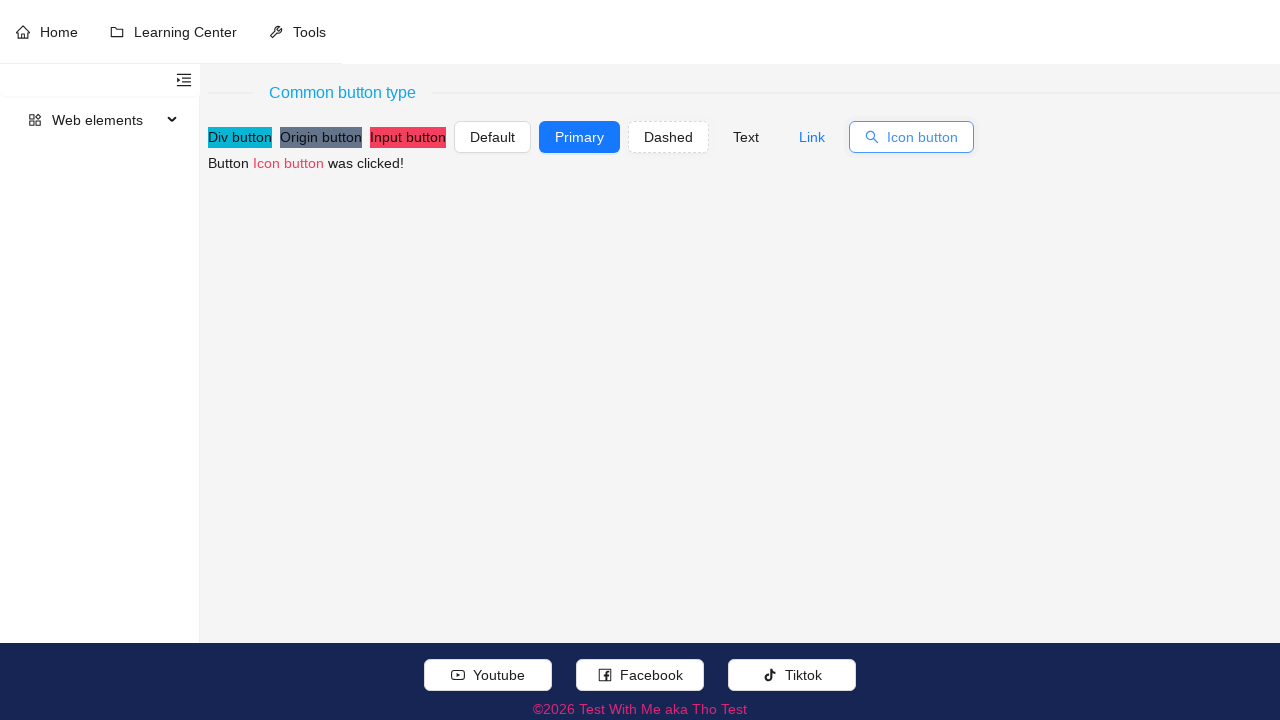

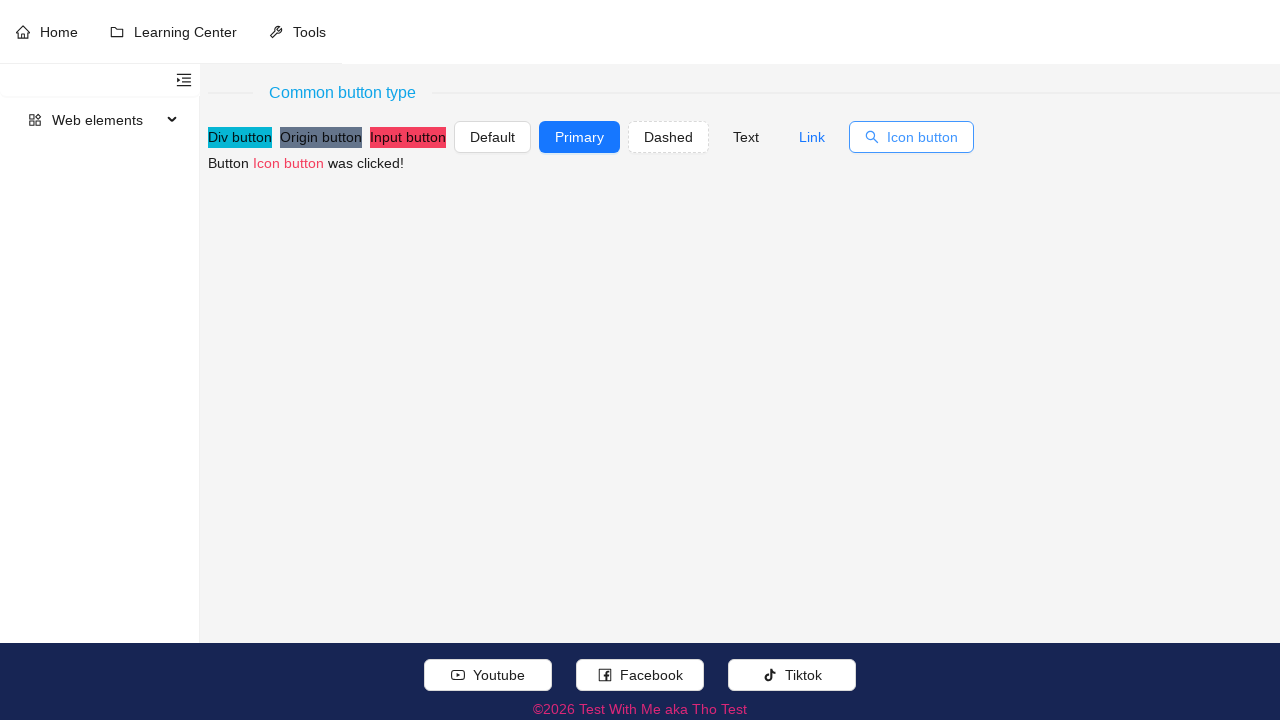